Tests a math challenge form by extracting a hidden value from an element's attribute, calculating a result using logarithm and sine functions, filling in the answer, checking required checkboxes, and submitting the form.

Starting URL: http://suninjuly.github.io/get_attribute.html

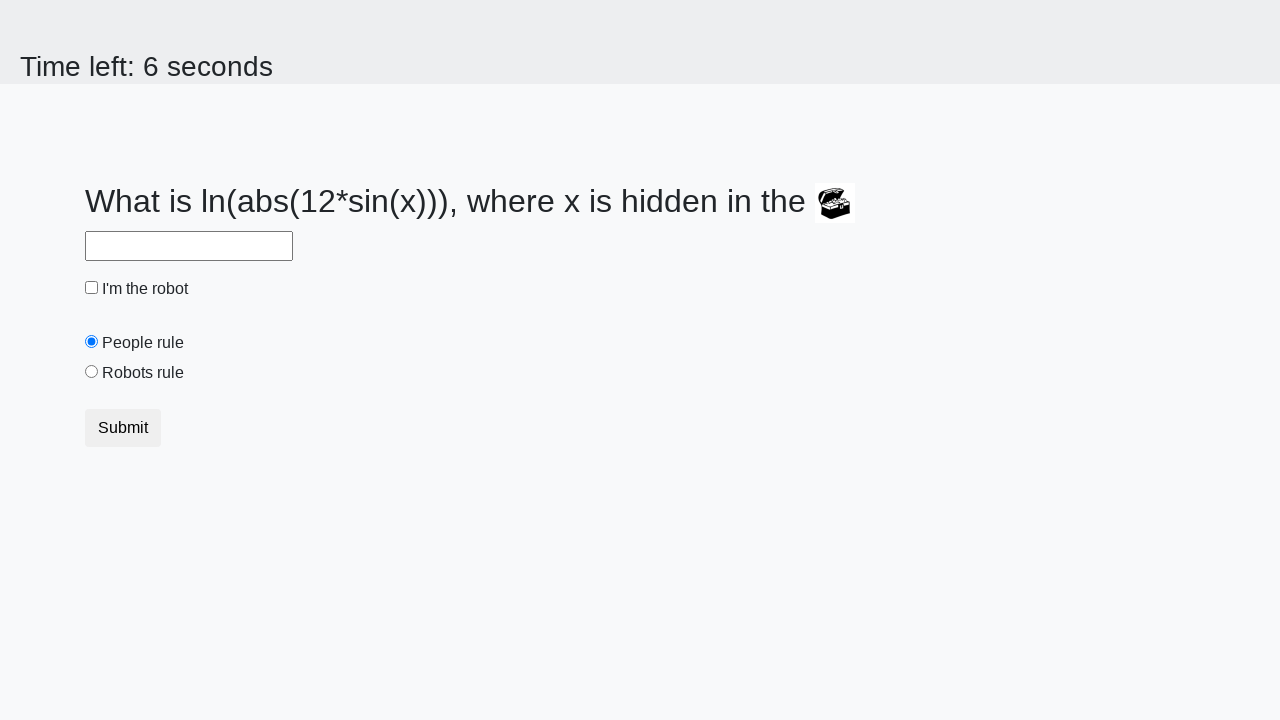

Located the treasure element
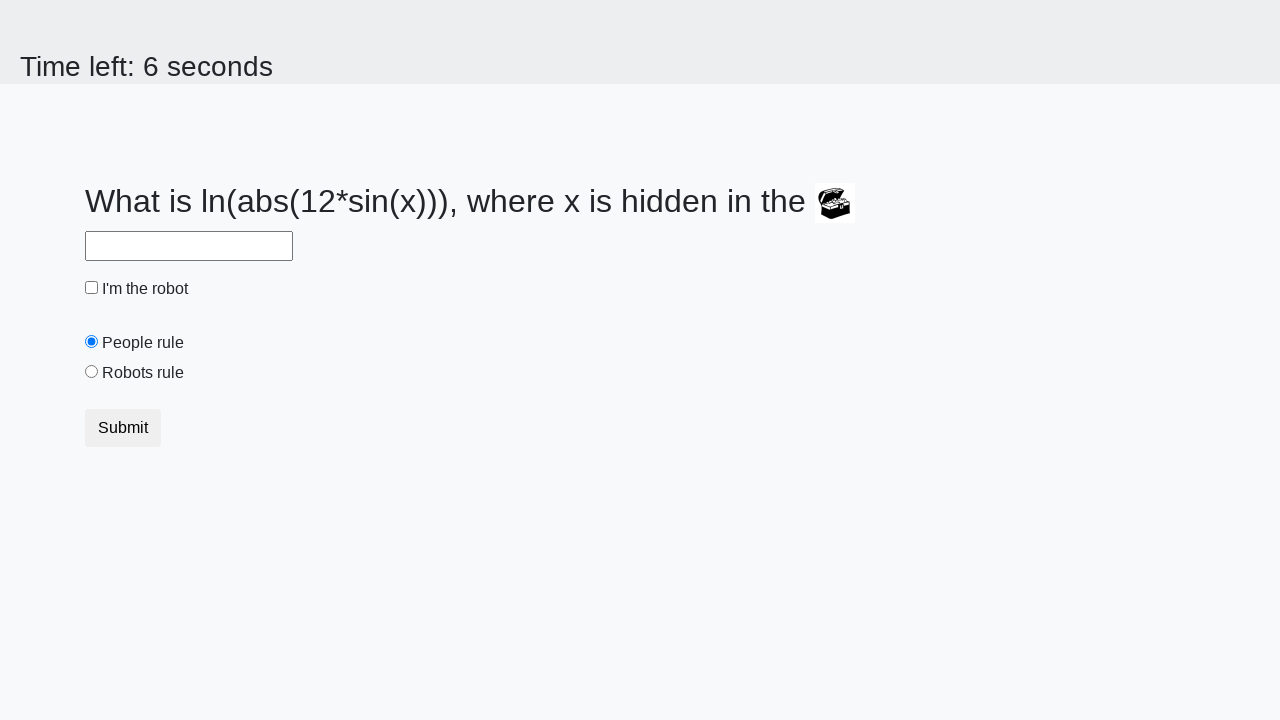

Extracted hidden valuex attribute from treasure element
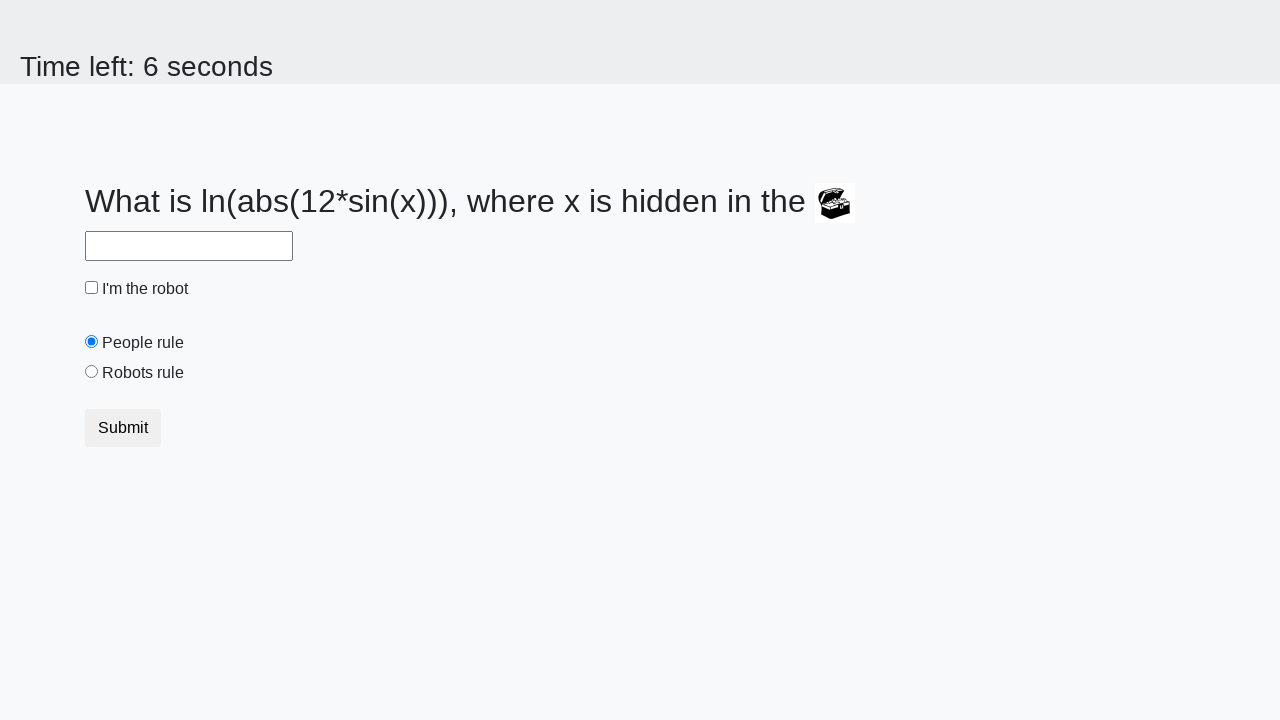

Calculated answer using logarithm and sine functions: 2.1316349500508225
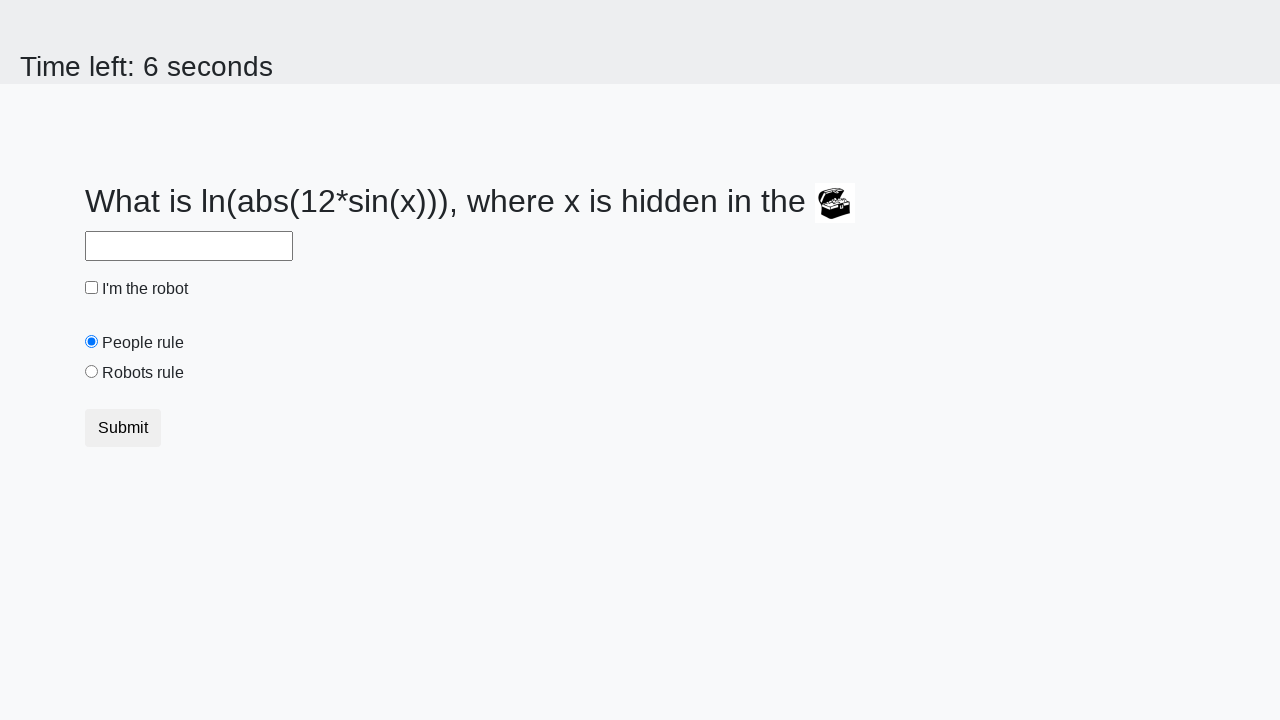

Filled answer field with calculated value: 2.1316349500508225 on #answer
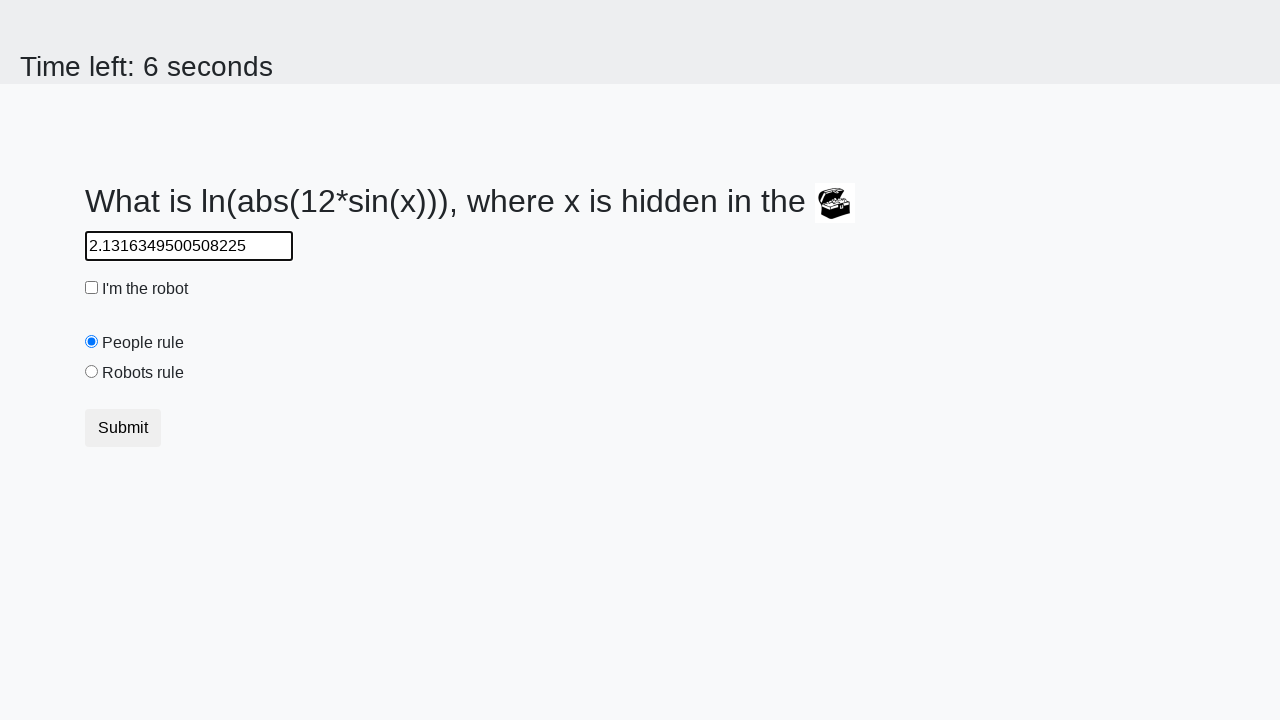

Clicked the robot checkbox at (92, 288) on #robotCheckbox
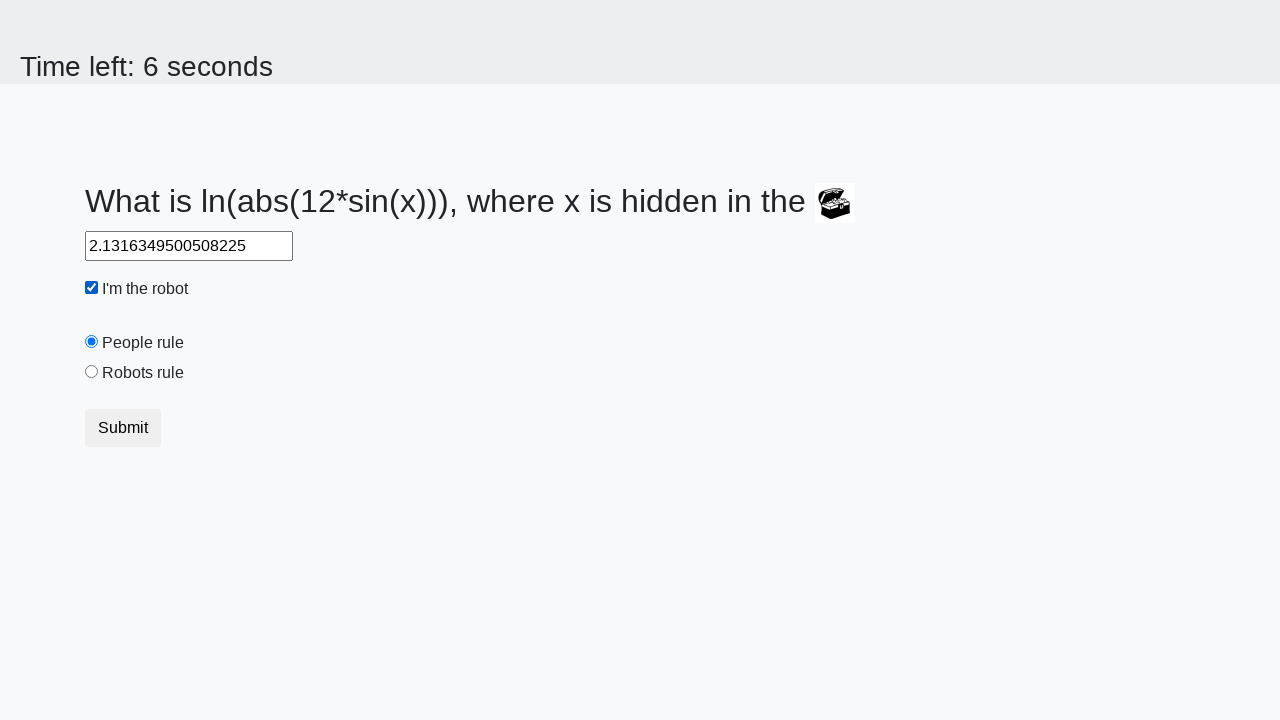

Clicked the robots rule checkbox at (92, 372) on #robotsRule
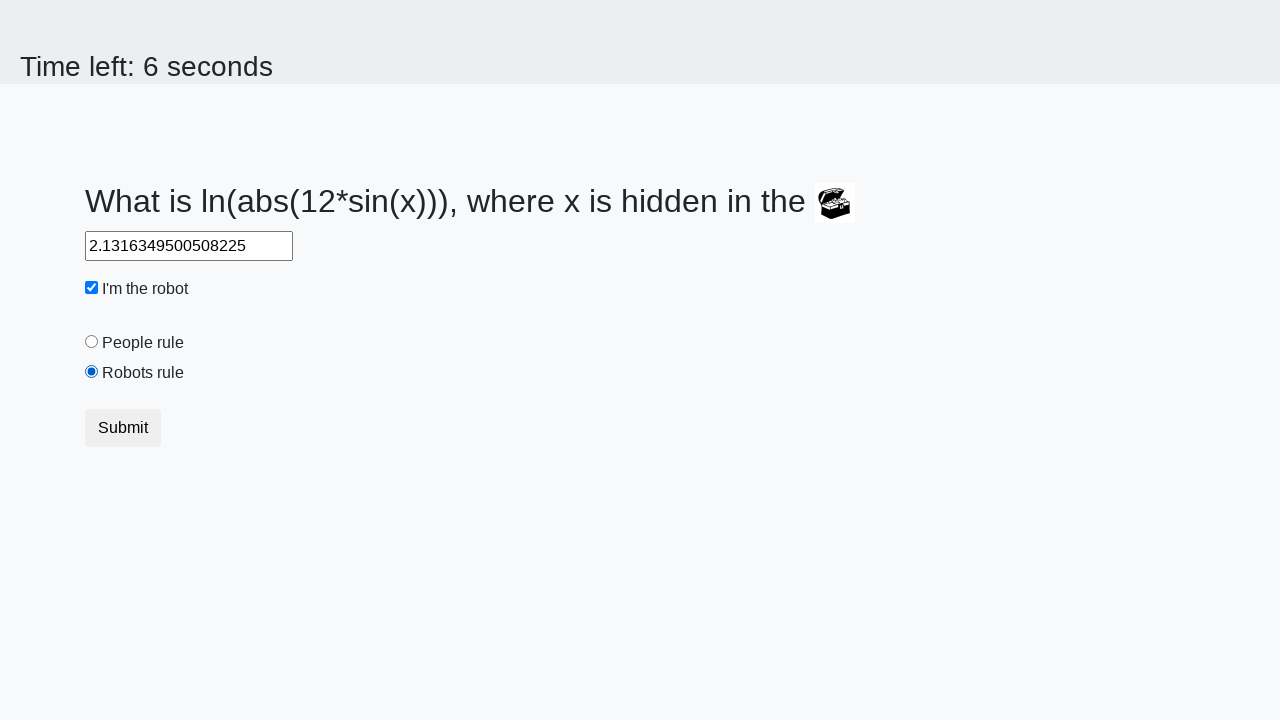

Clicked the submit button to submit the form at (123, 428) on button.btn
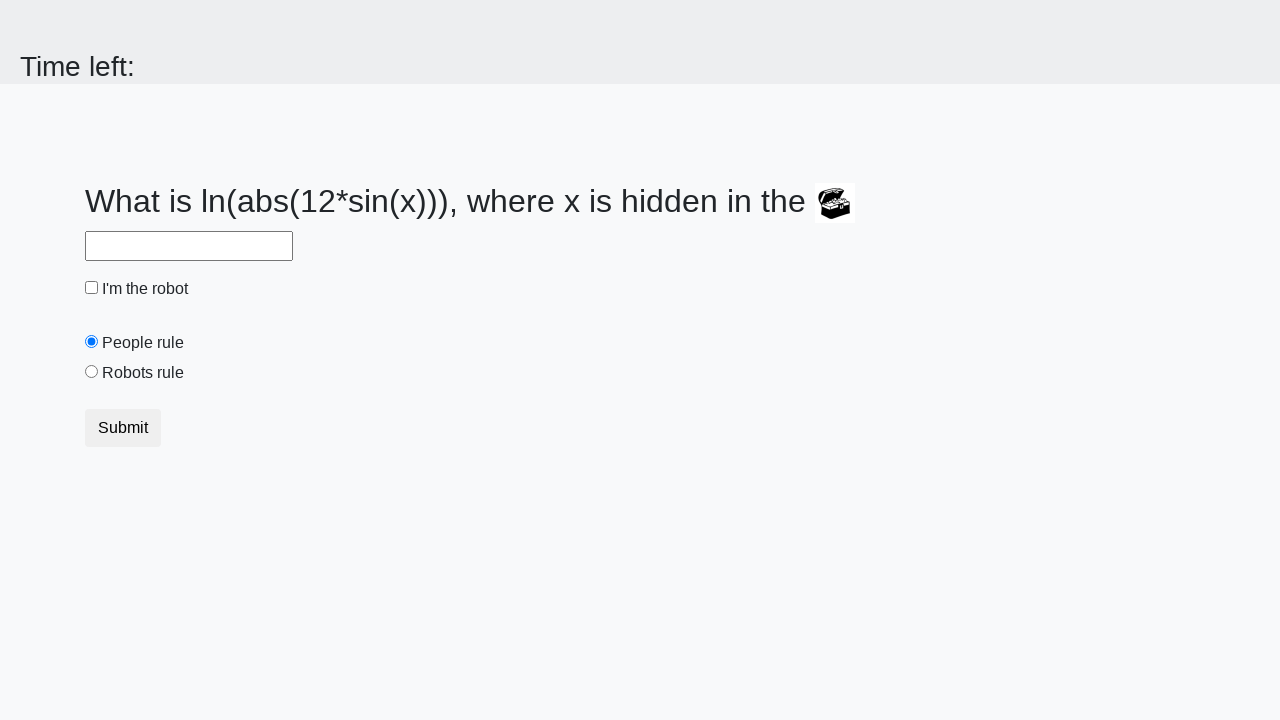

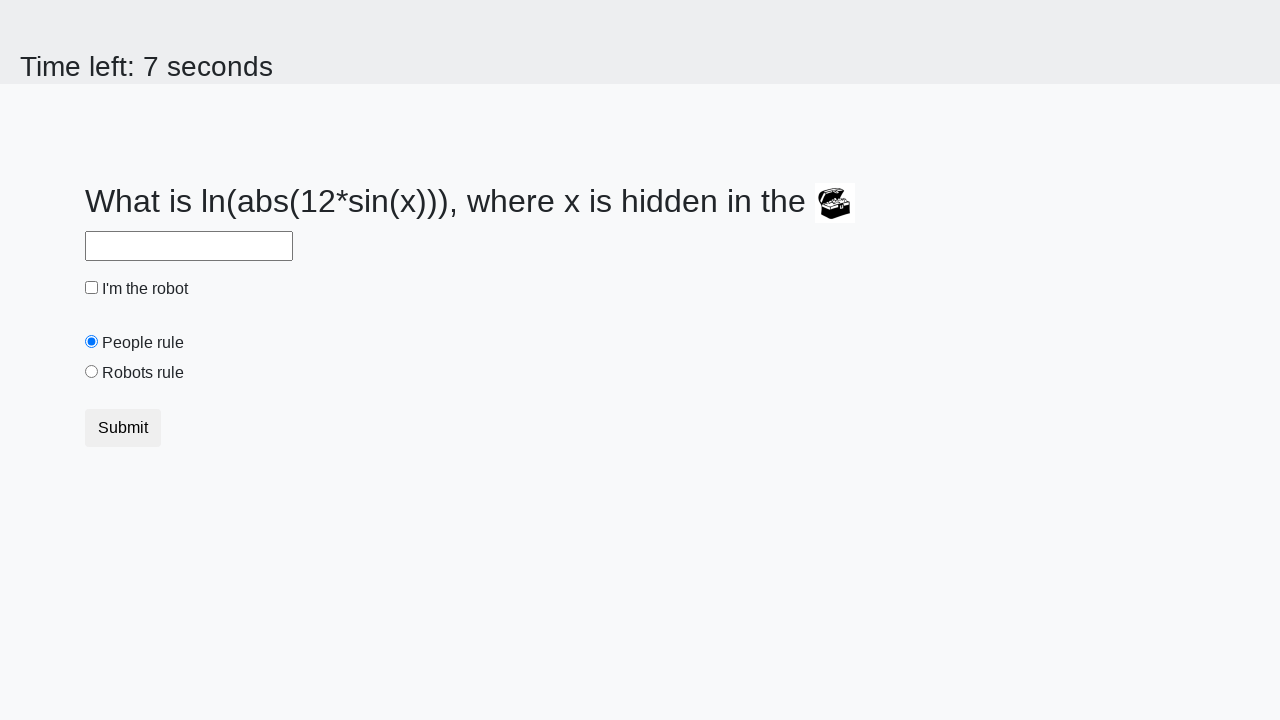